Scrolls to the Get Started link in the footer section of the page

Starting URL: https://webdriver.io

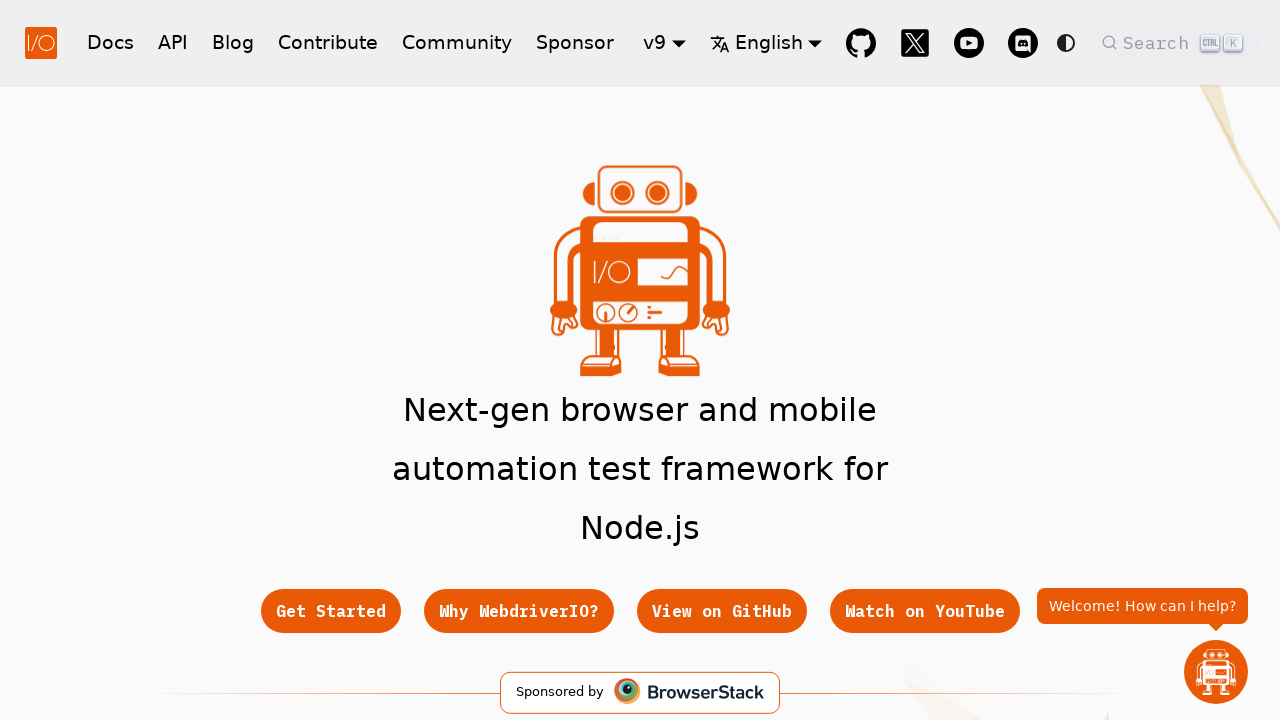

Located the Get Started link in the footer section
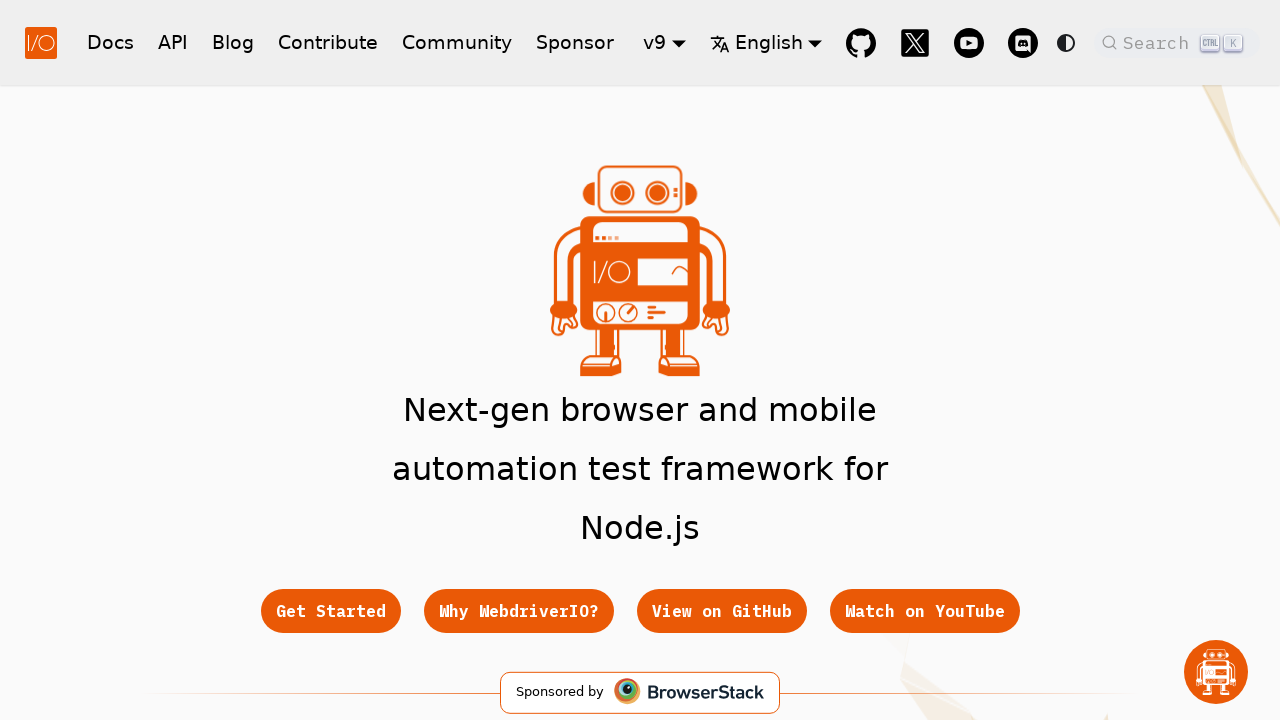

Scrolled to the Get Started link in the footer section of the page
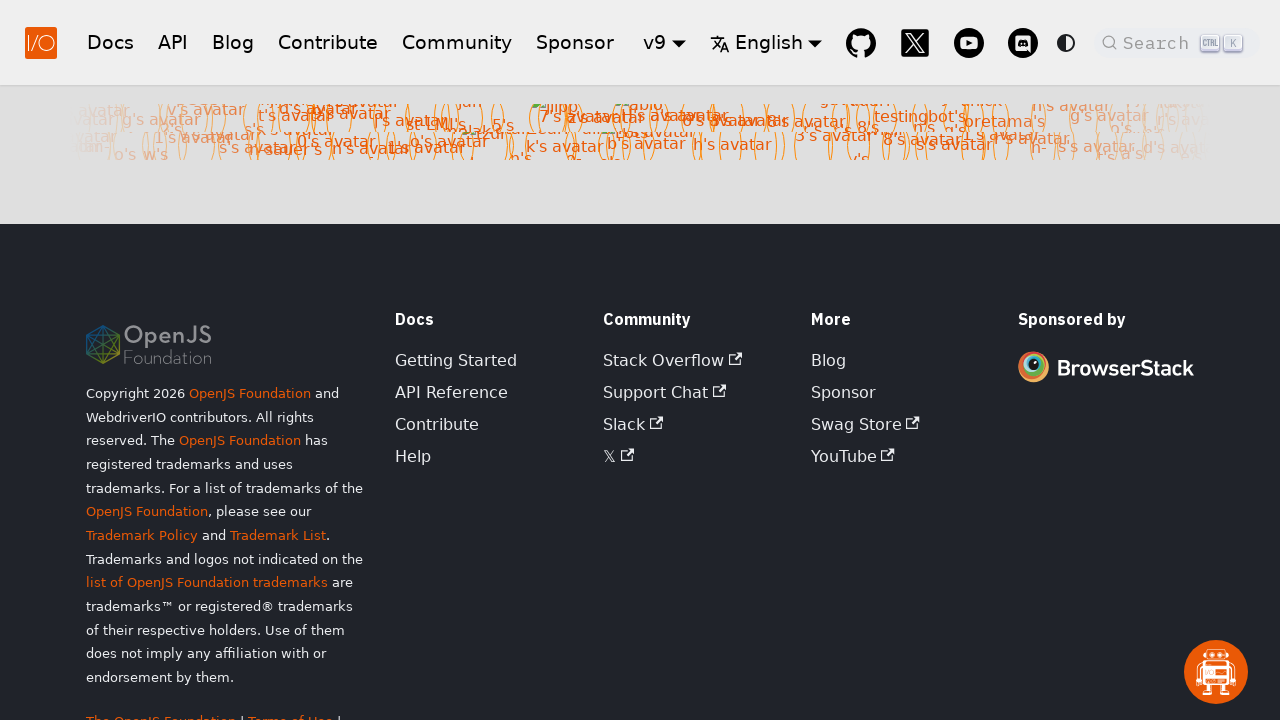

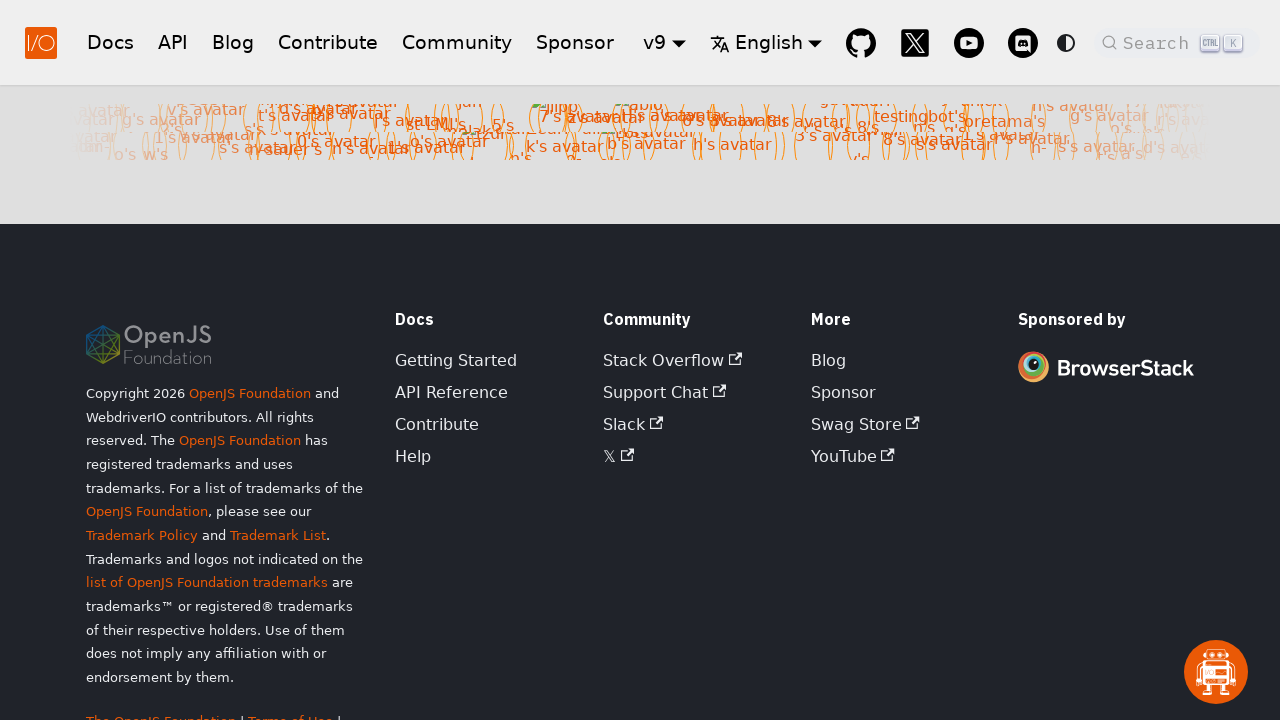